Fills out a web form with text input, password, textarea, dropdown, datalist, checkbox, and submits it

Starting URL: https://www.selenium.dev/selenium/web/web-form.html

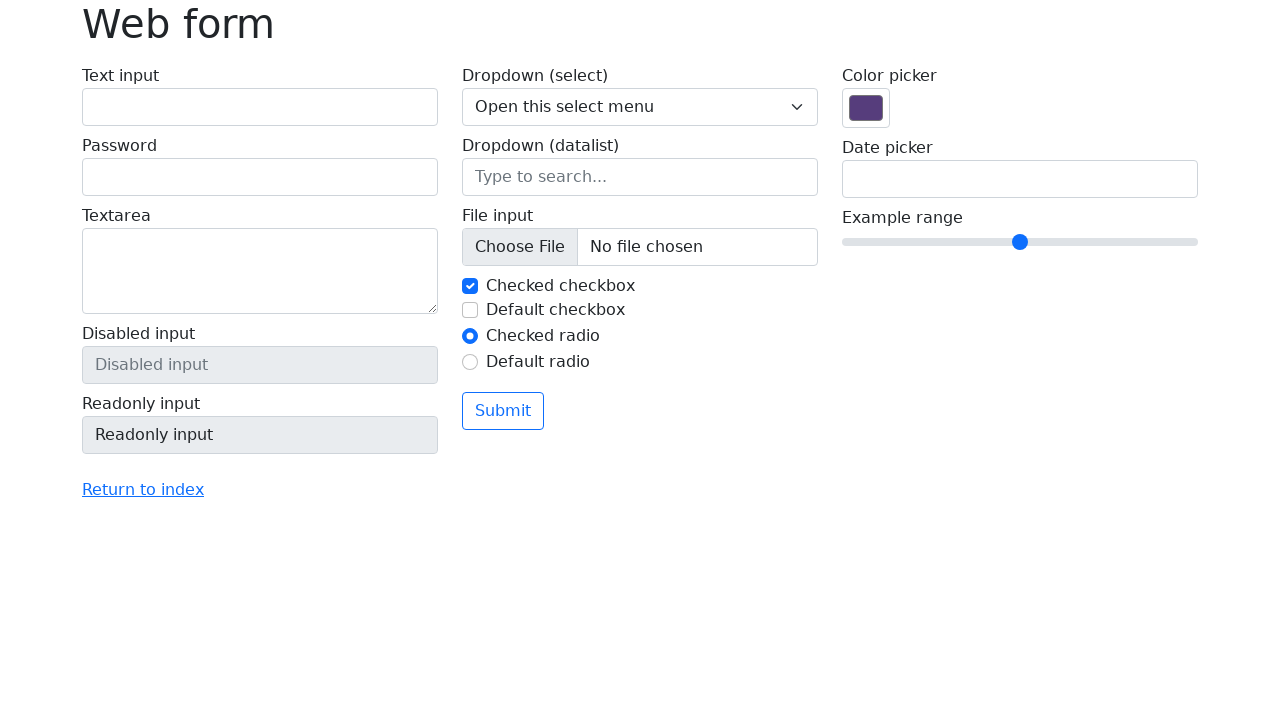

Filled text input field with 'Adel' on //input[@name='my-text']
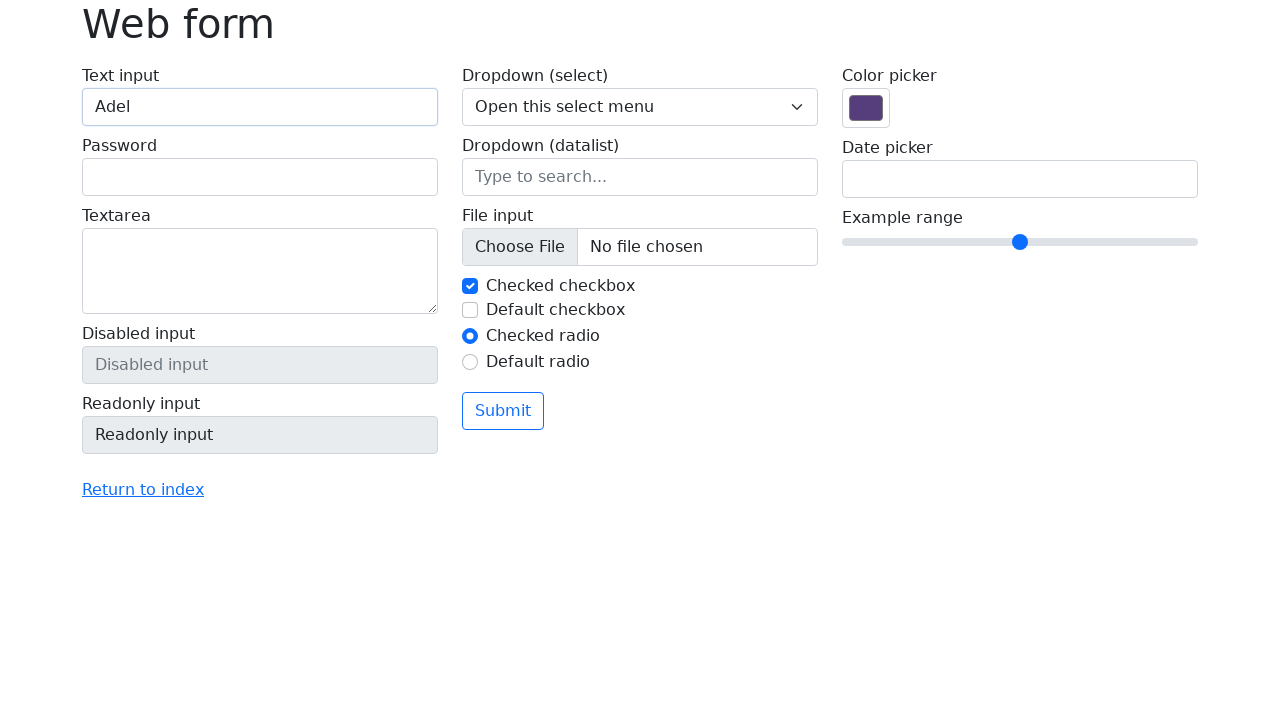

Filled password field with '123456' on //input[@name='my-password']
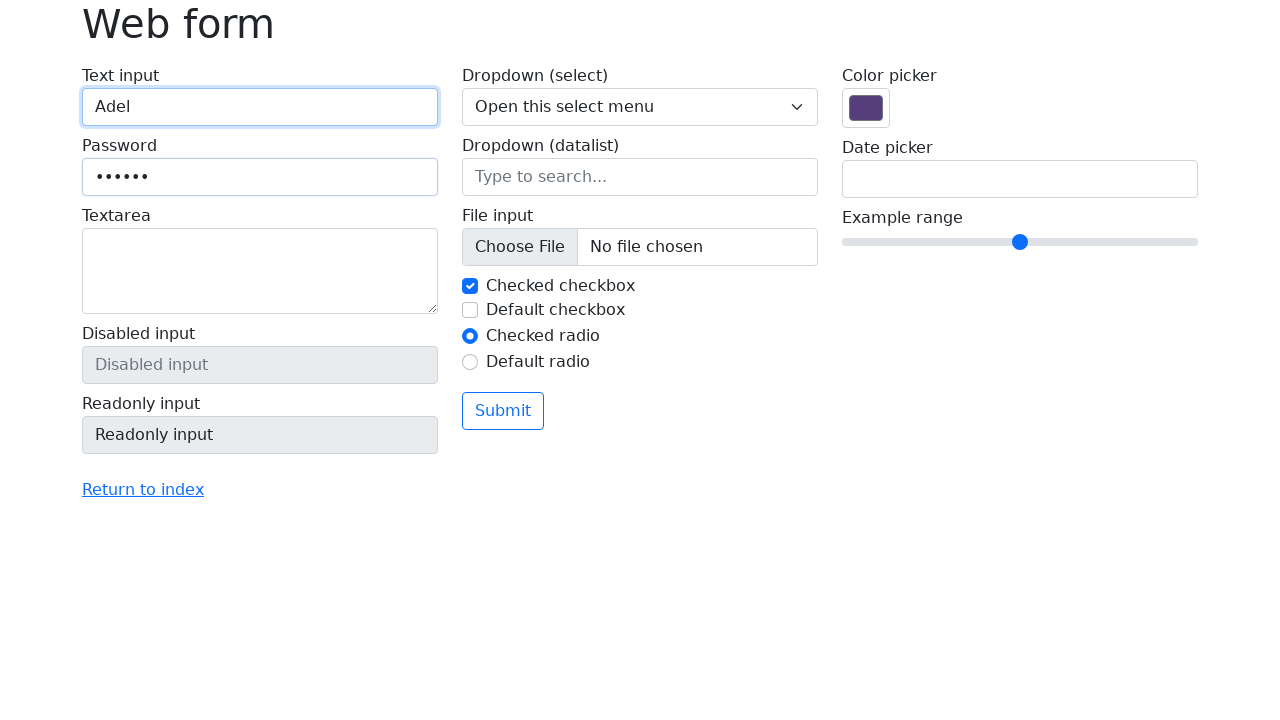

Filled textarea with 'Hello world' on //textarea[@name='my-textarea']
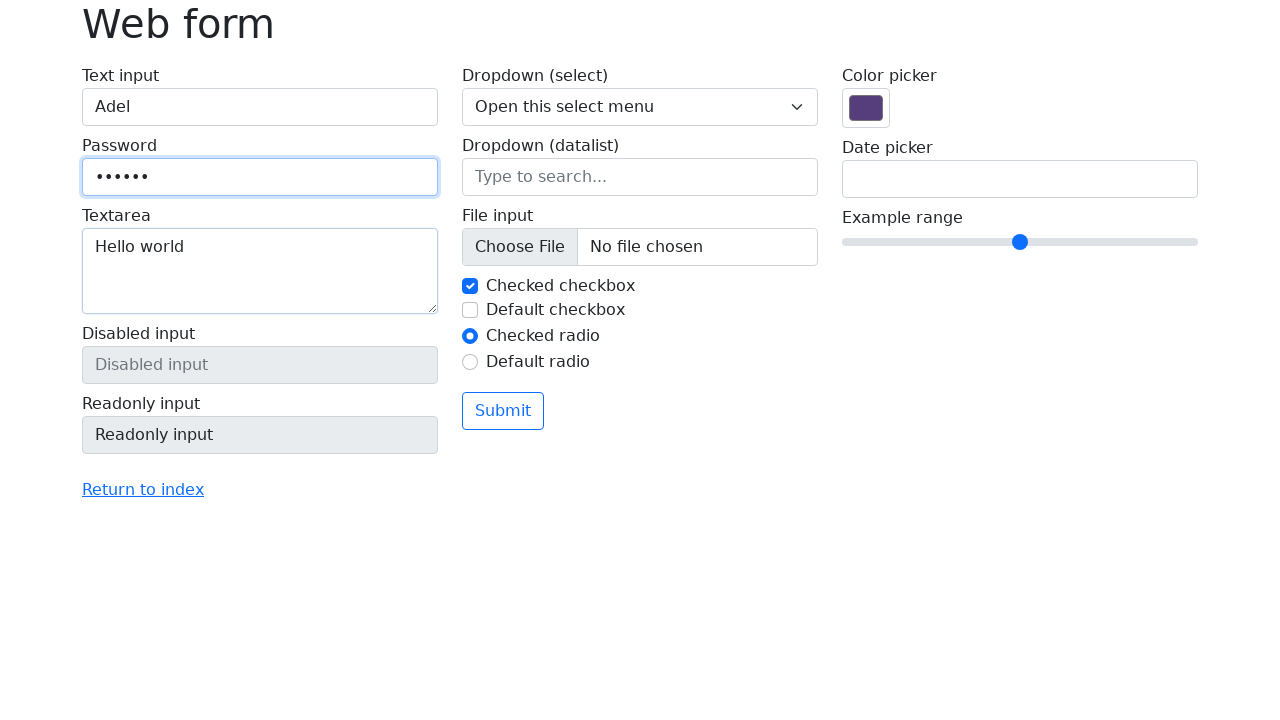

Selected 'Three' from dropdown menu on //select[@name='my-select']
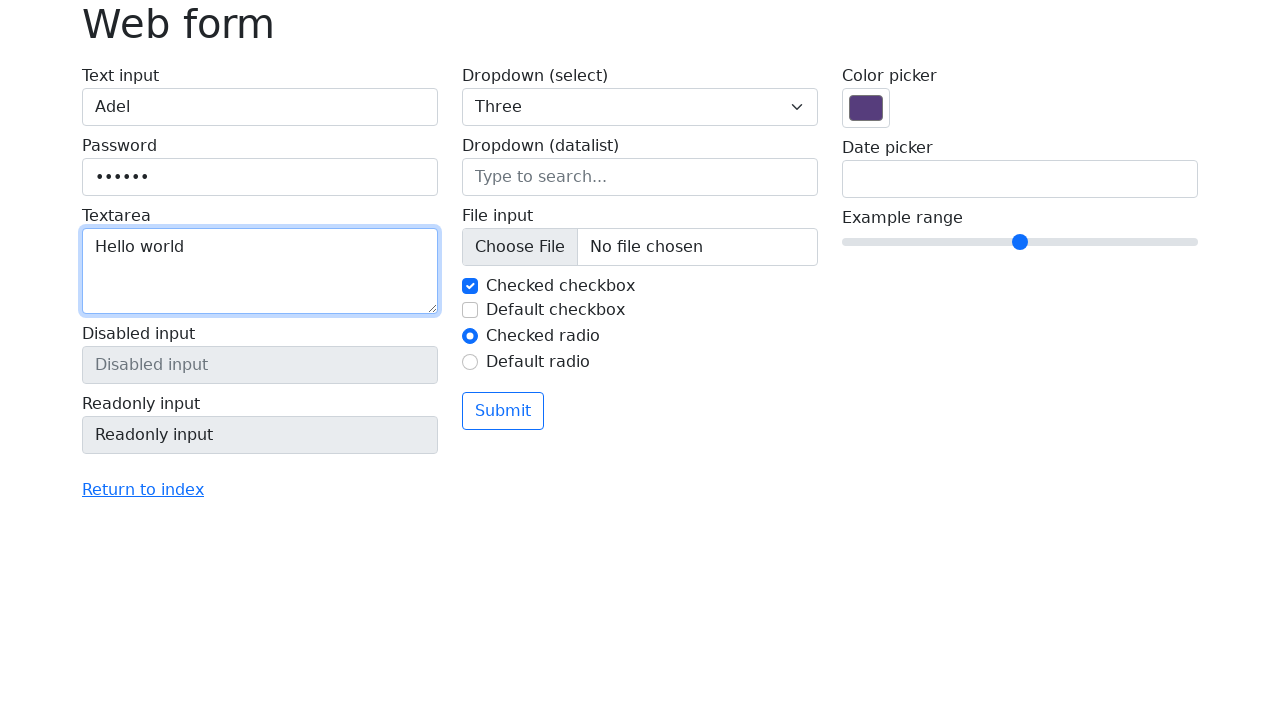

Filled datalist input with 'New York' on //input[@name='my-datalist']
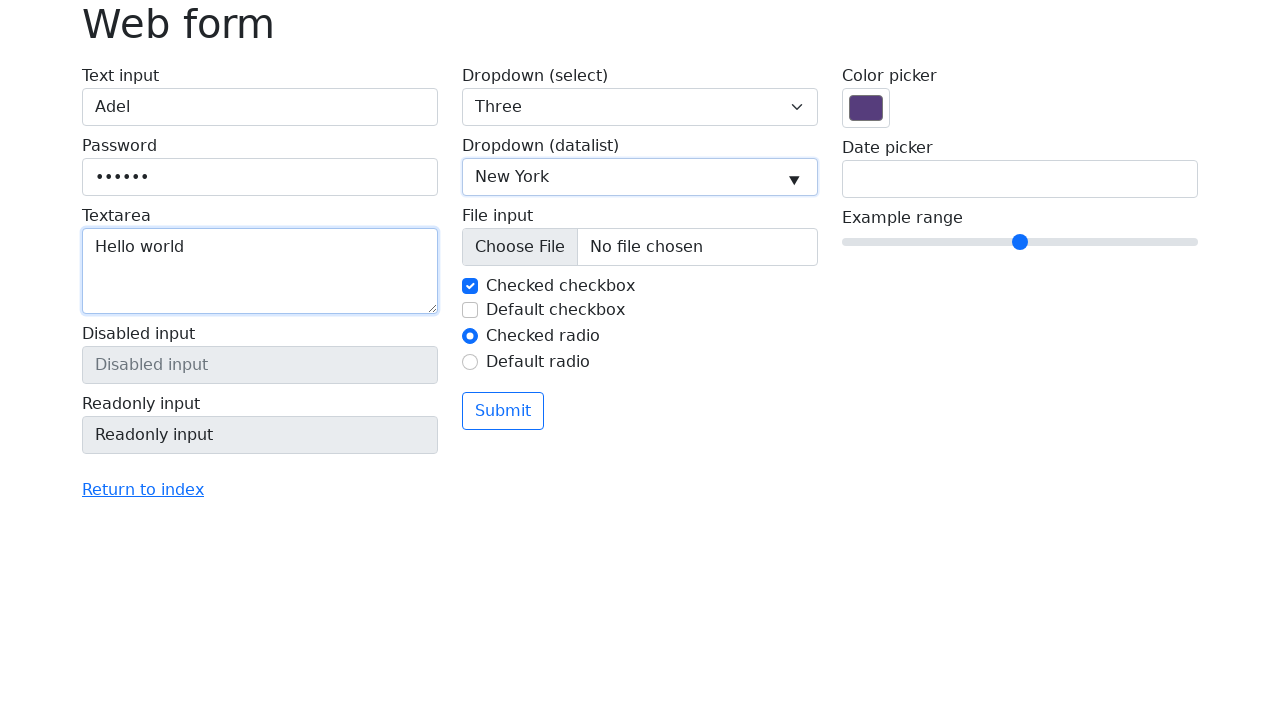

Clicked checkbox to enable it at (470, 286) on xpath=//input[@name='my-check']
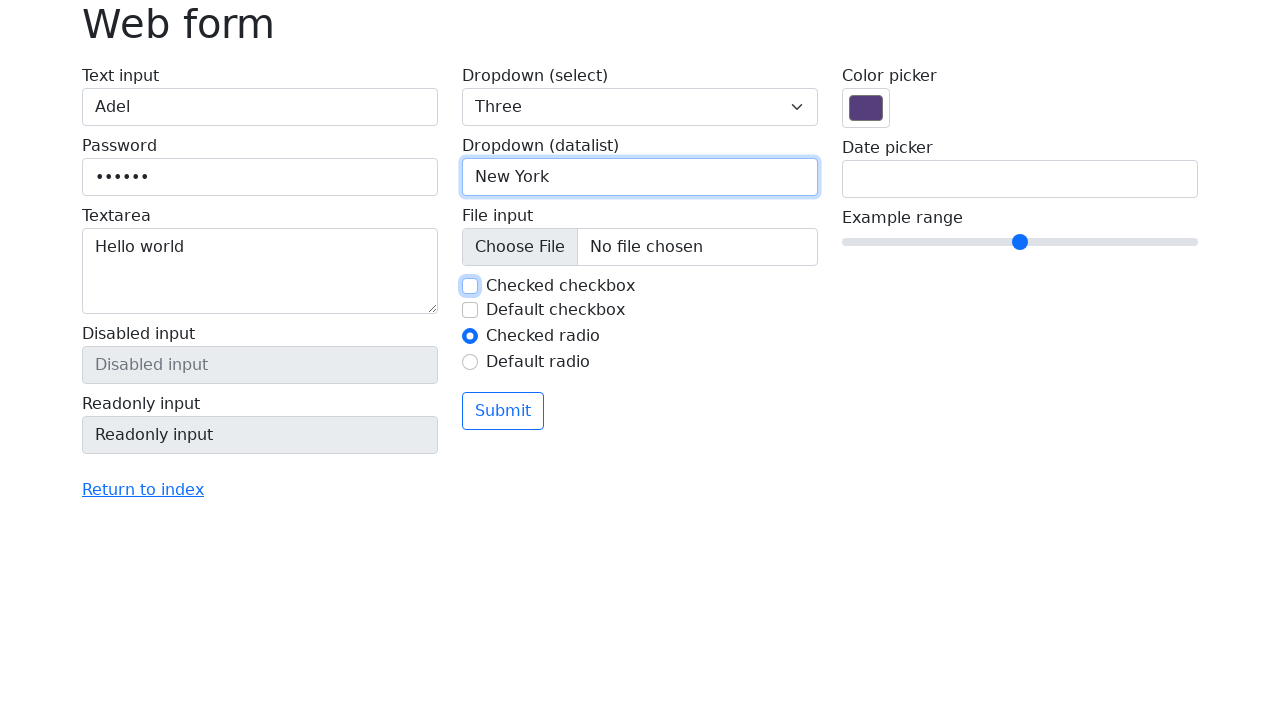

Clicked submit button to submit the form at (503, 411) on xpath=//button[@type='submit']
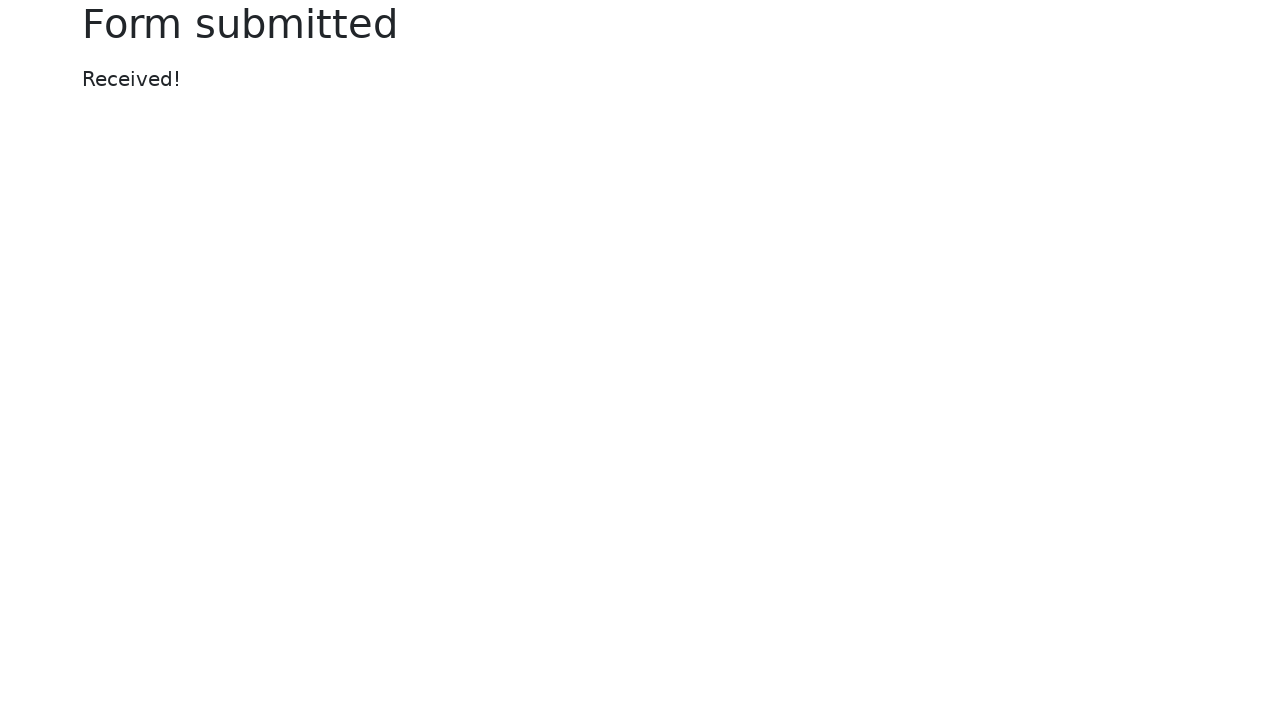

Waited for form submission confirmation message to appear
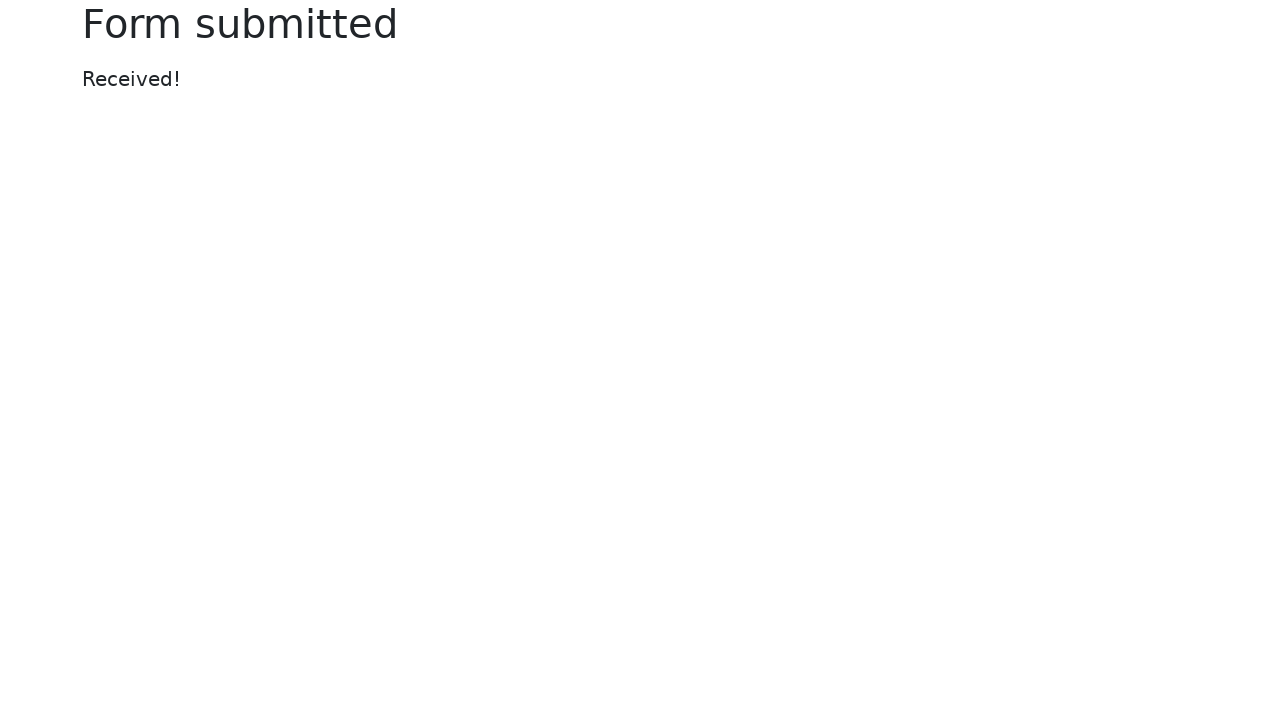

Verified that form submission message displays 'Received!'
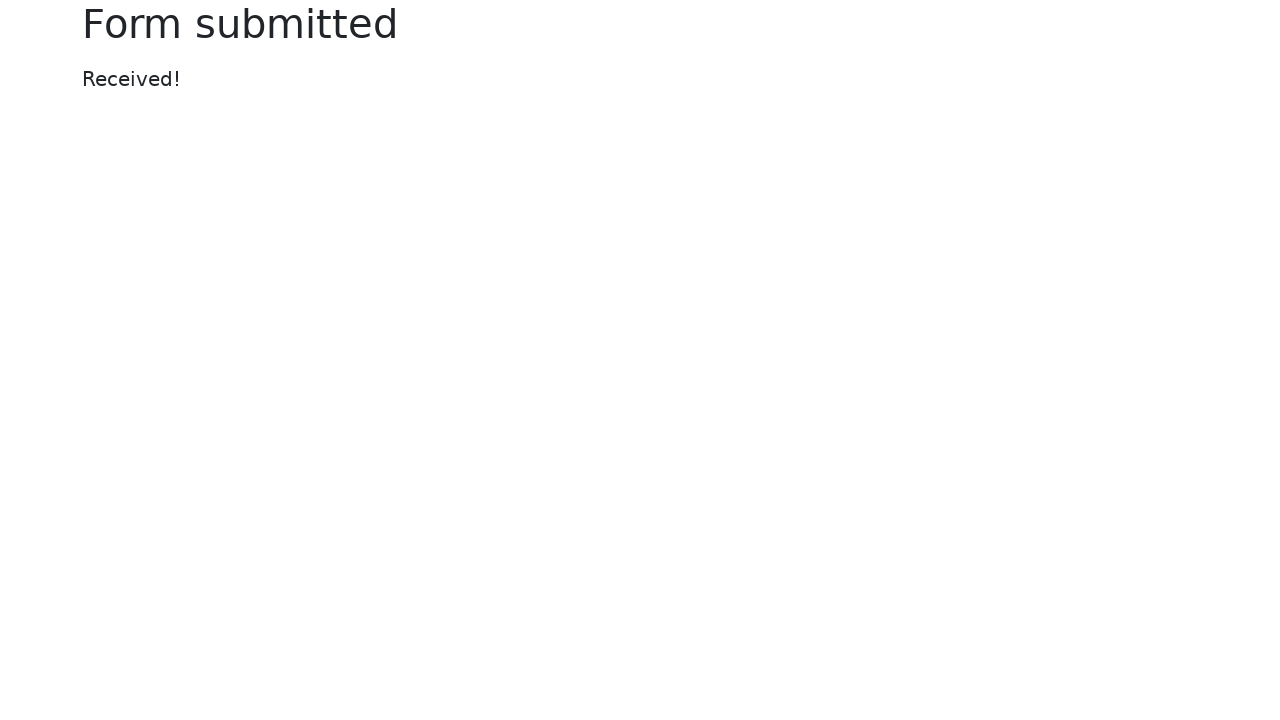

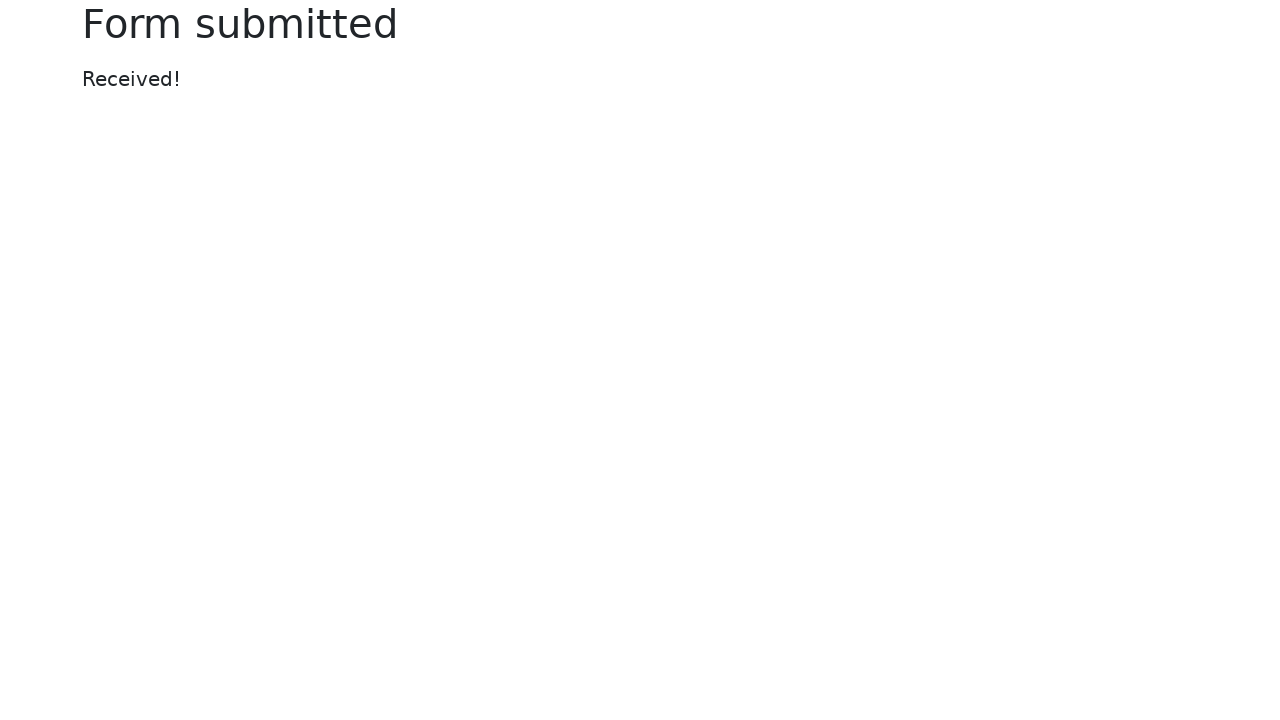